Tests form submission on Angular practice page by filling in name, email, password fields, selecting gender from dropdown, and verifying success message

Starting URL: https://rahulshettyacademy.com/angularpractice/

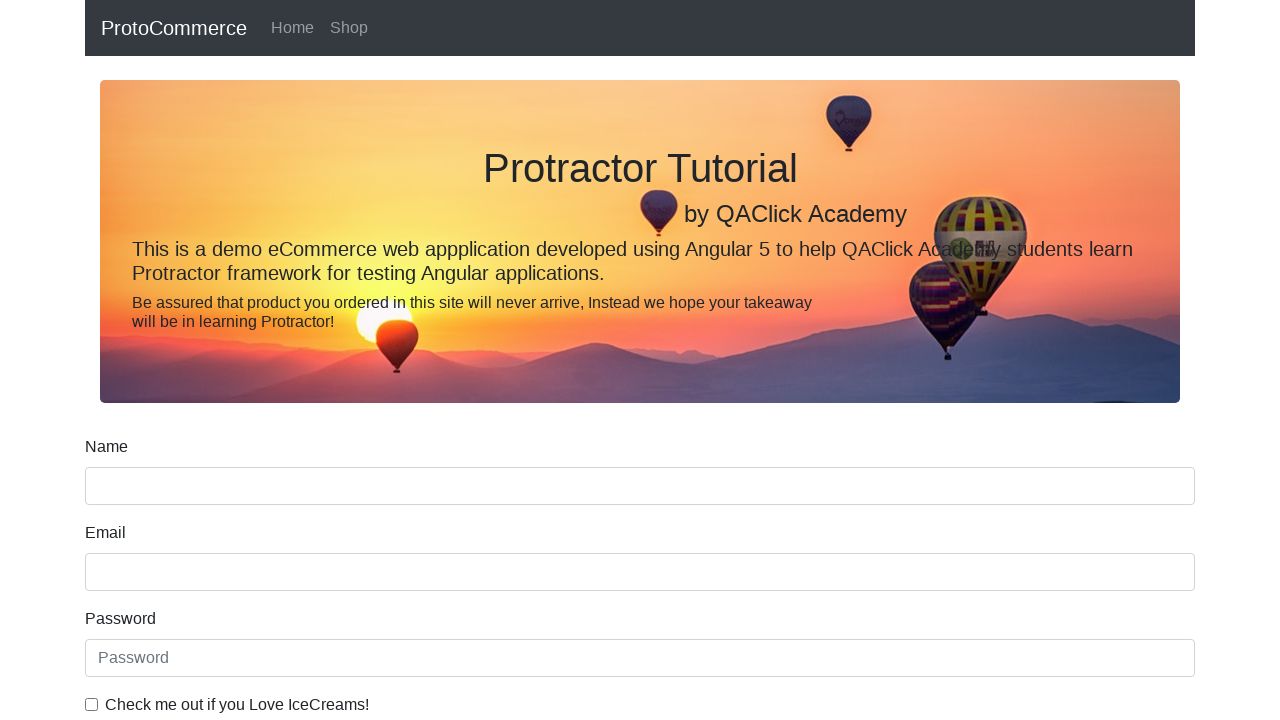

Filled name field with 'Automation Engineer' on input[name='name']
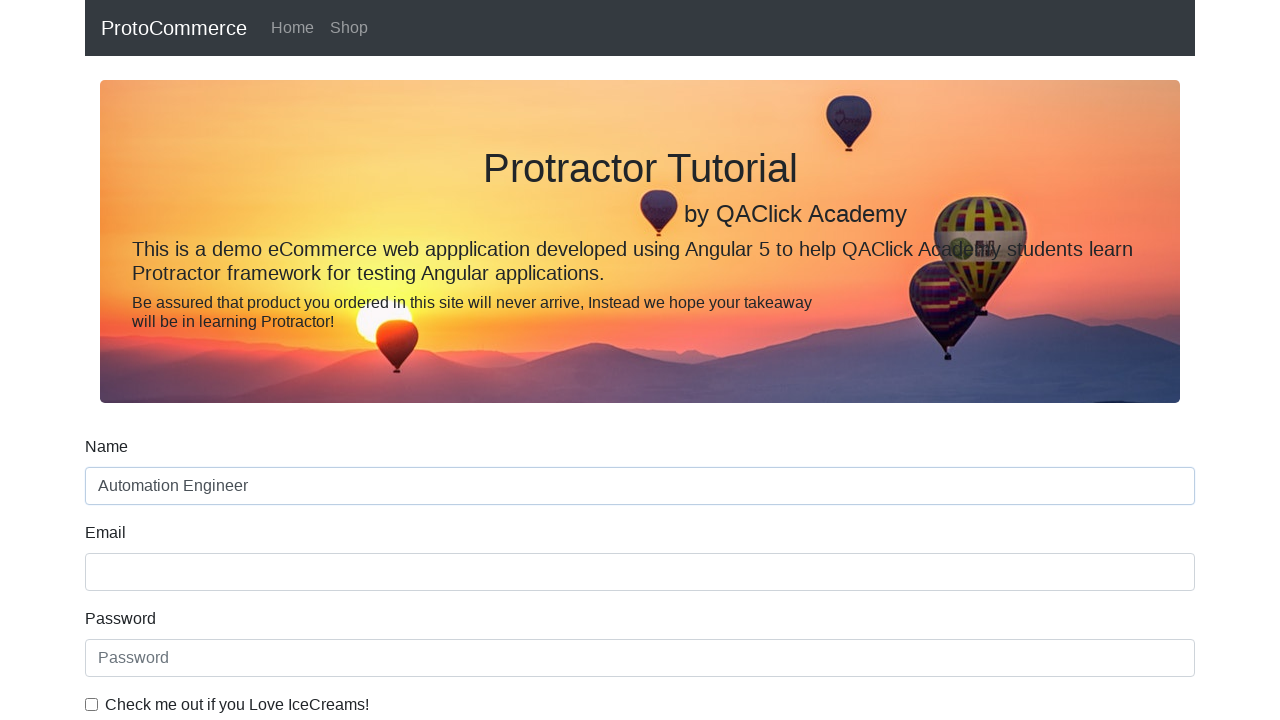

Filled email field with 'demo@gmail.com' on input[name='email']
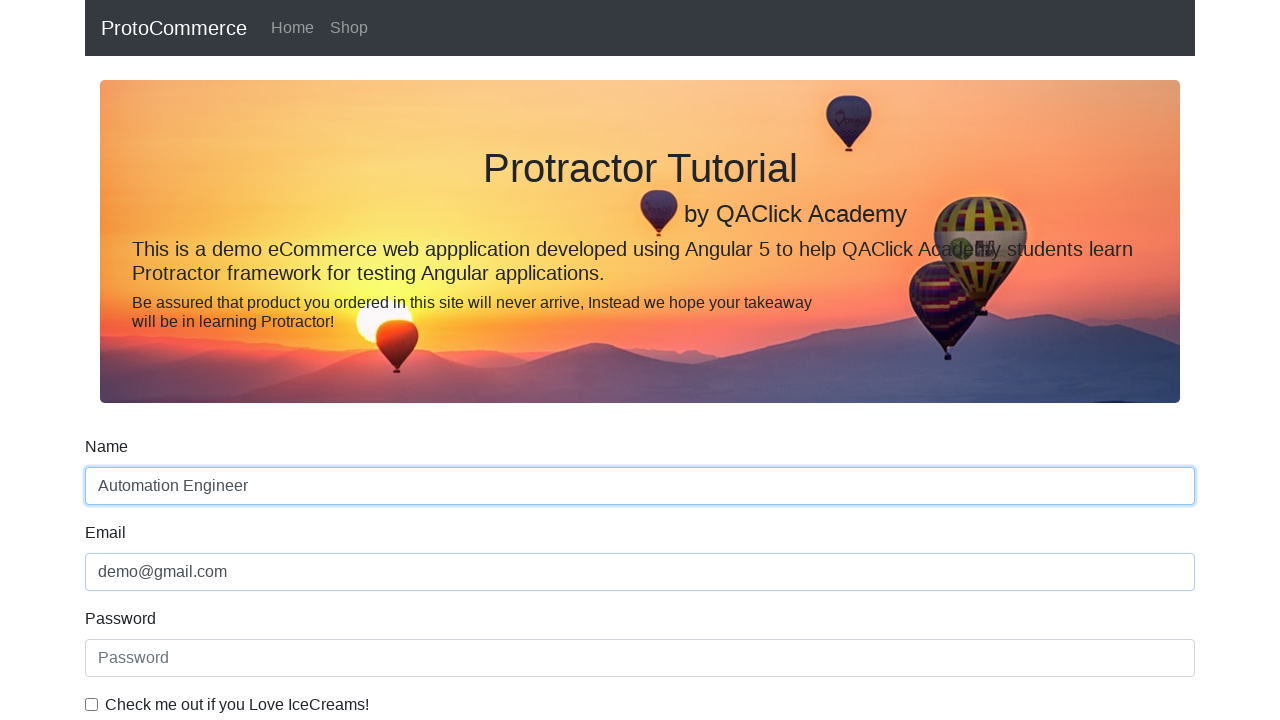

Filled password field with 'demopassword' on #exampleInputPassword1
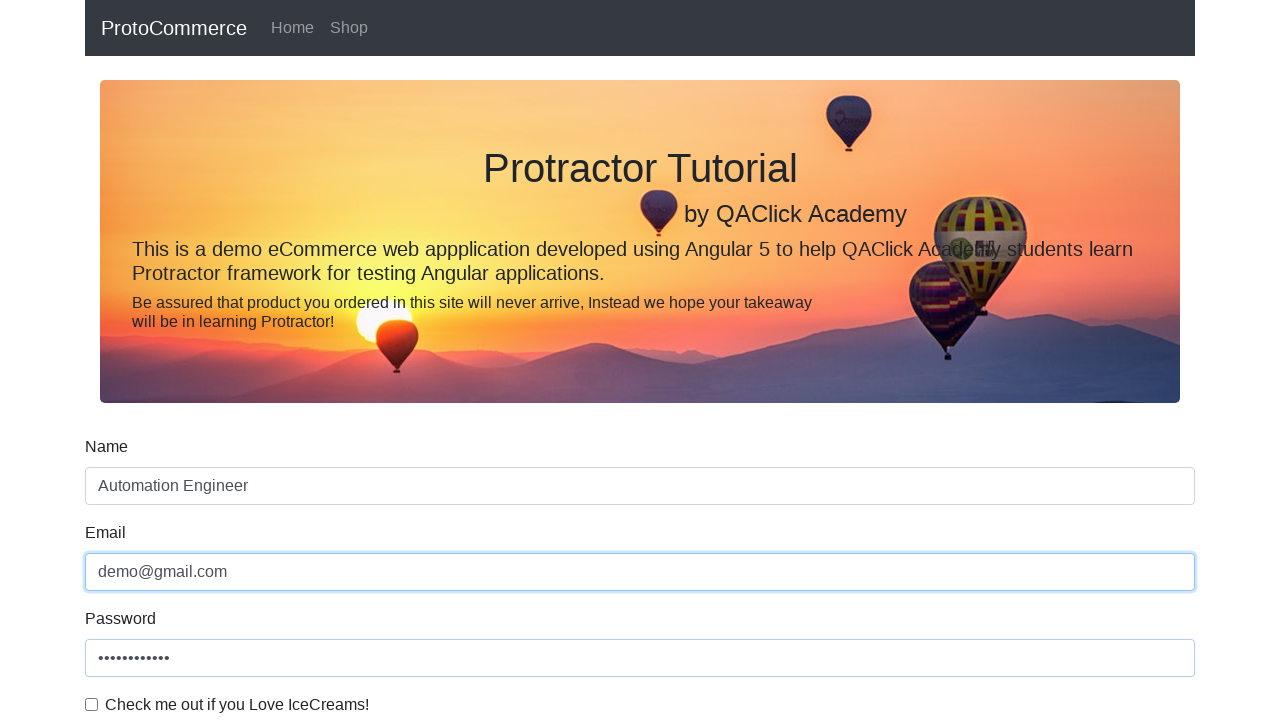

Clicked checkbox to agree to terms at (92, 704) on #exampleCheck1
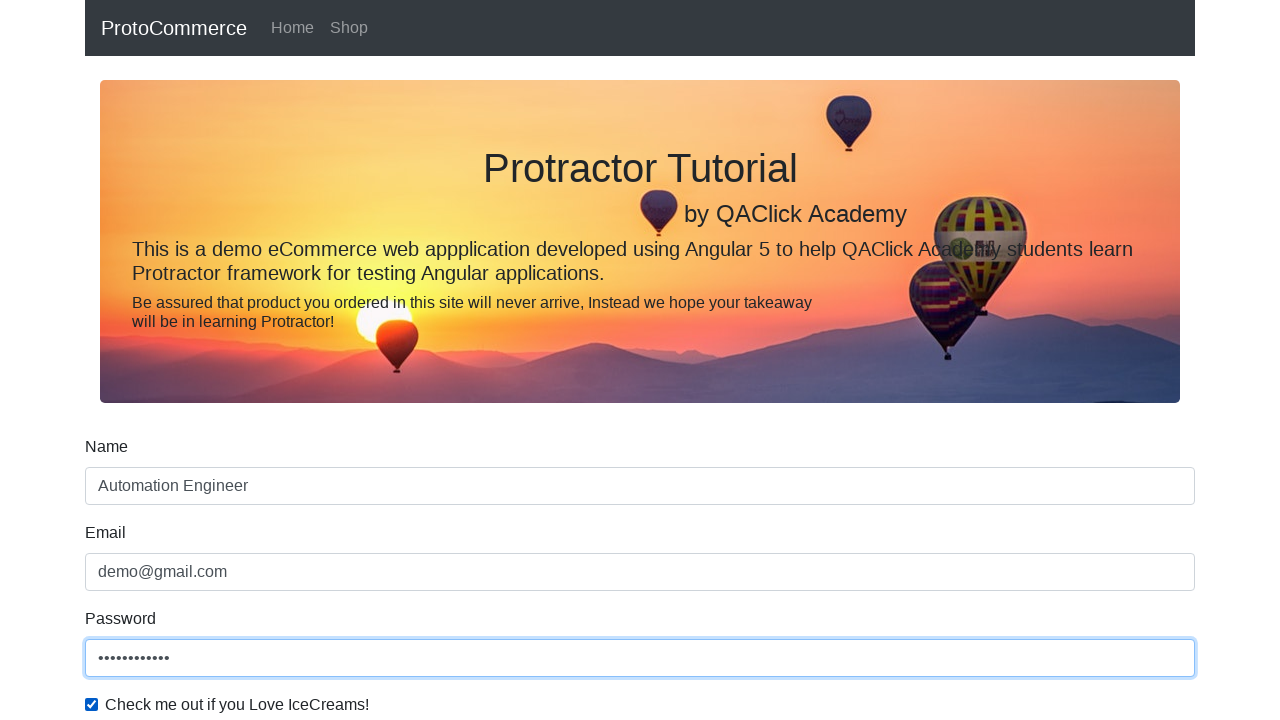

Selected 'Female' from gender dropdown on #exampleFormControlSelect1
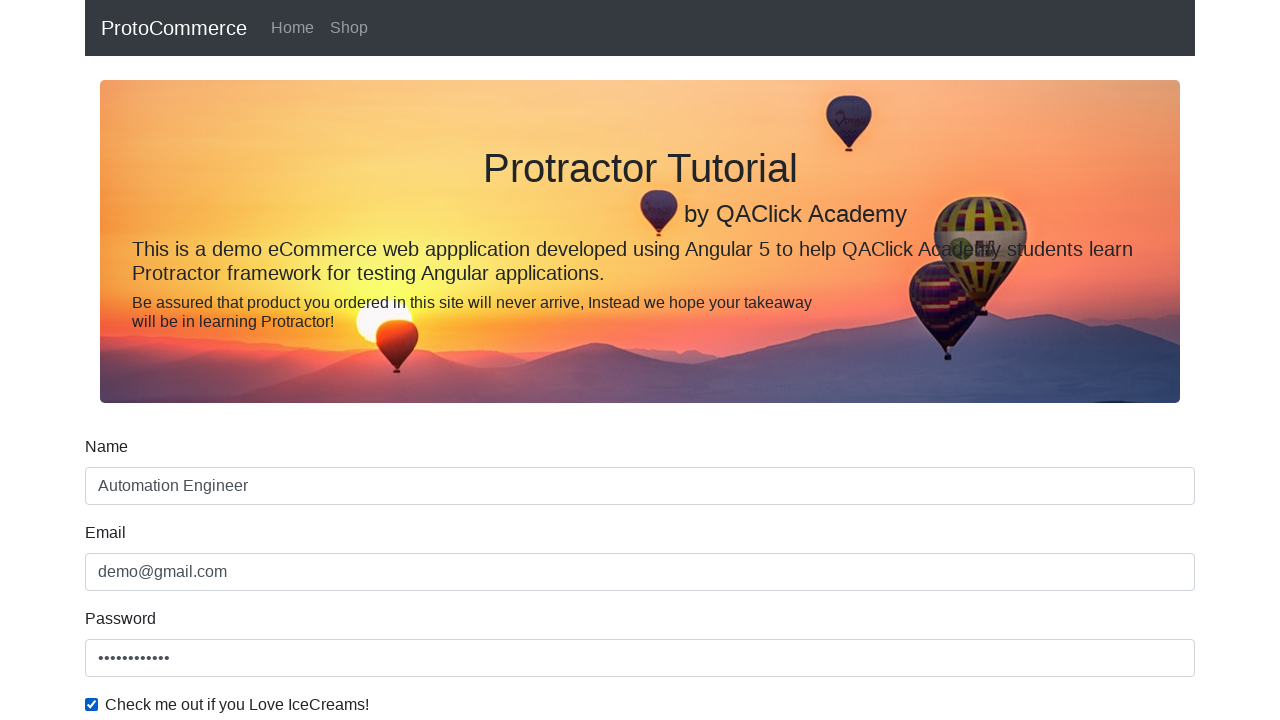

Selected first option (Male) from gender dropdown on #exampleFormControlSelect1
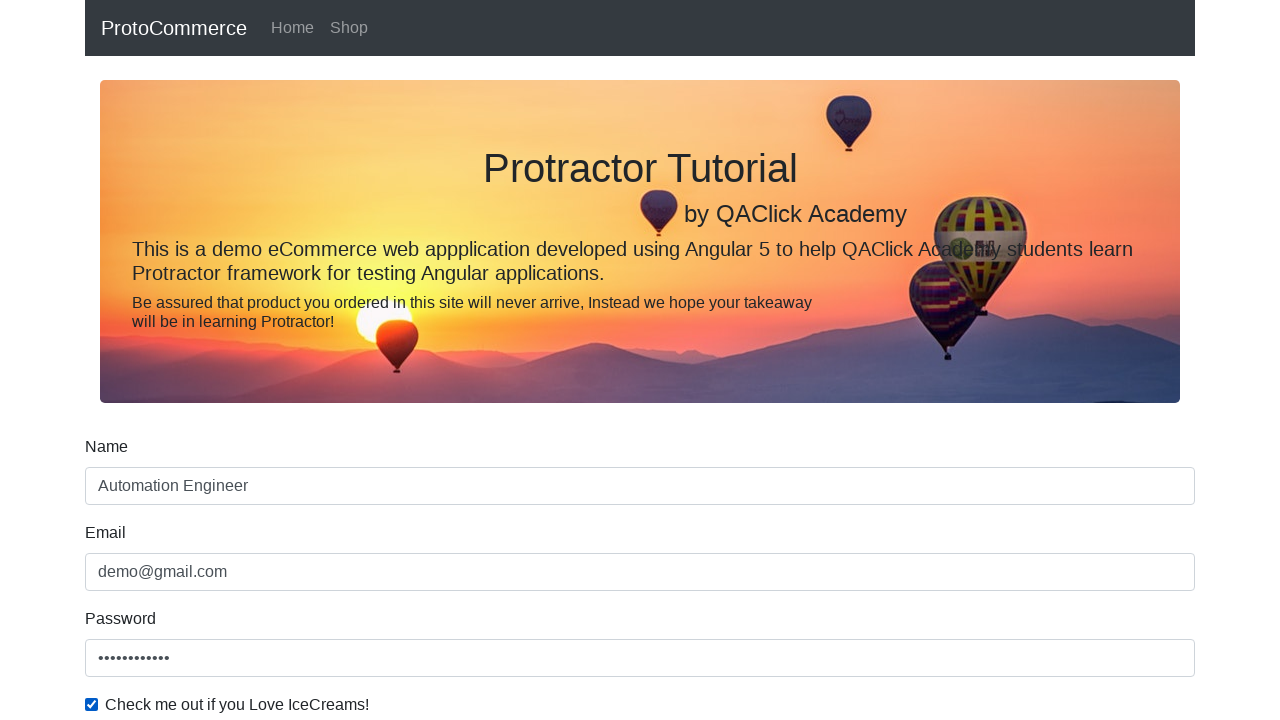

Clicked form submit button at (123, 491) on xpath=//html/body/app-root/form-comp/div/form/input
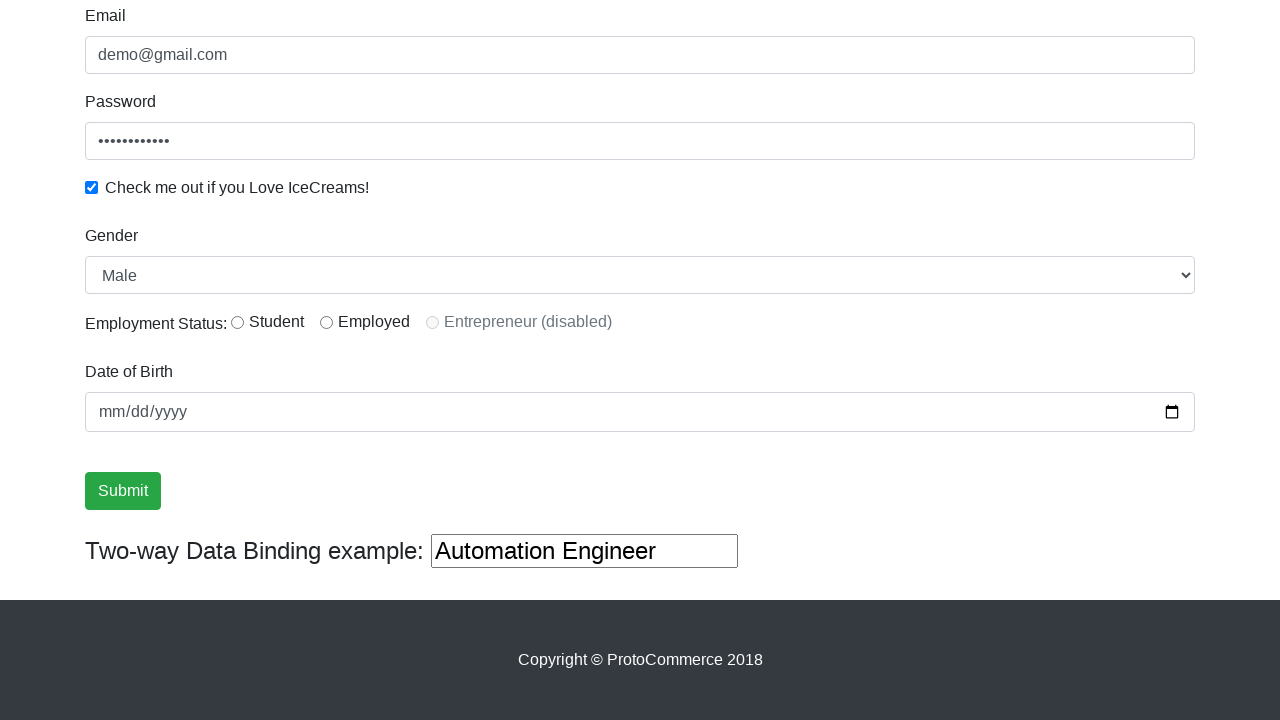

Success message appeared after form submission
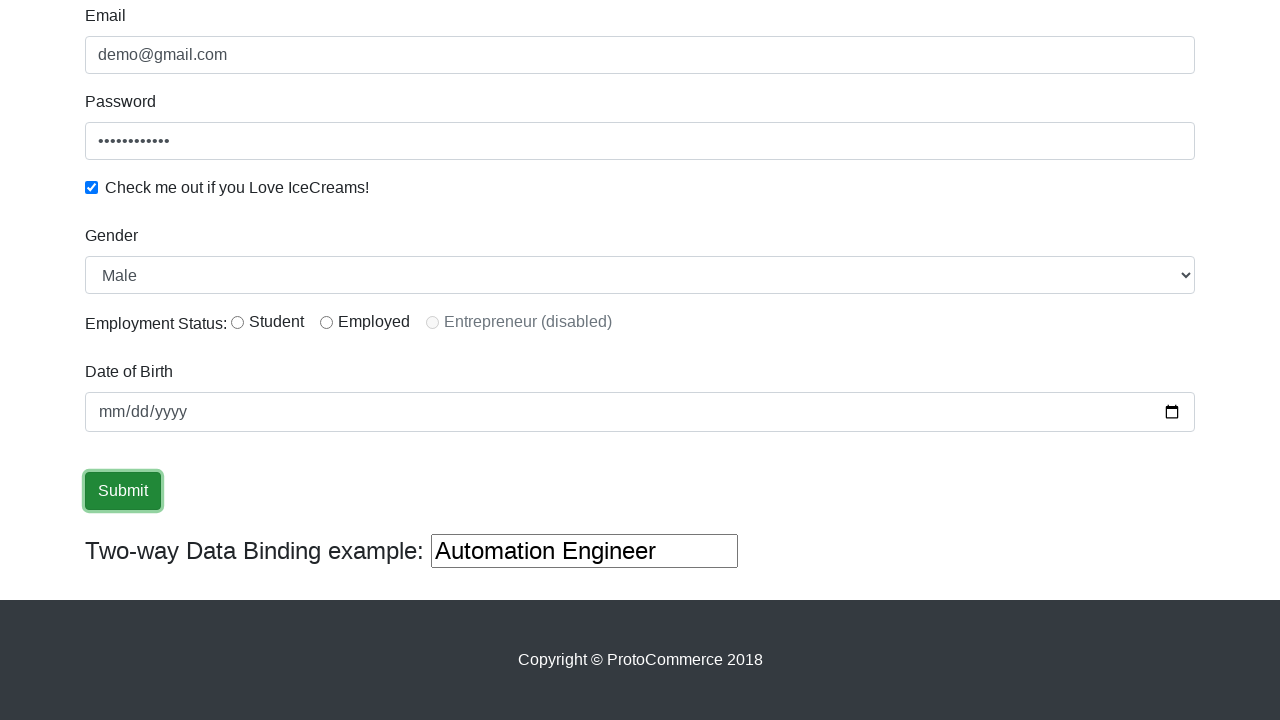

Retrieved success message text: '
                    ×
                    Success! The Form has been submitted successfully!.
                  '
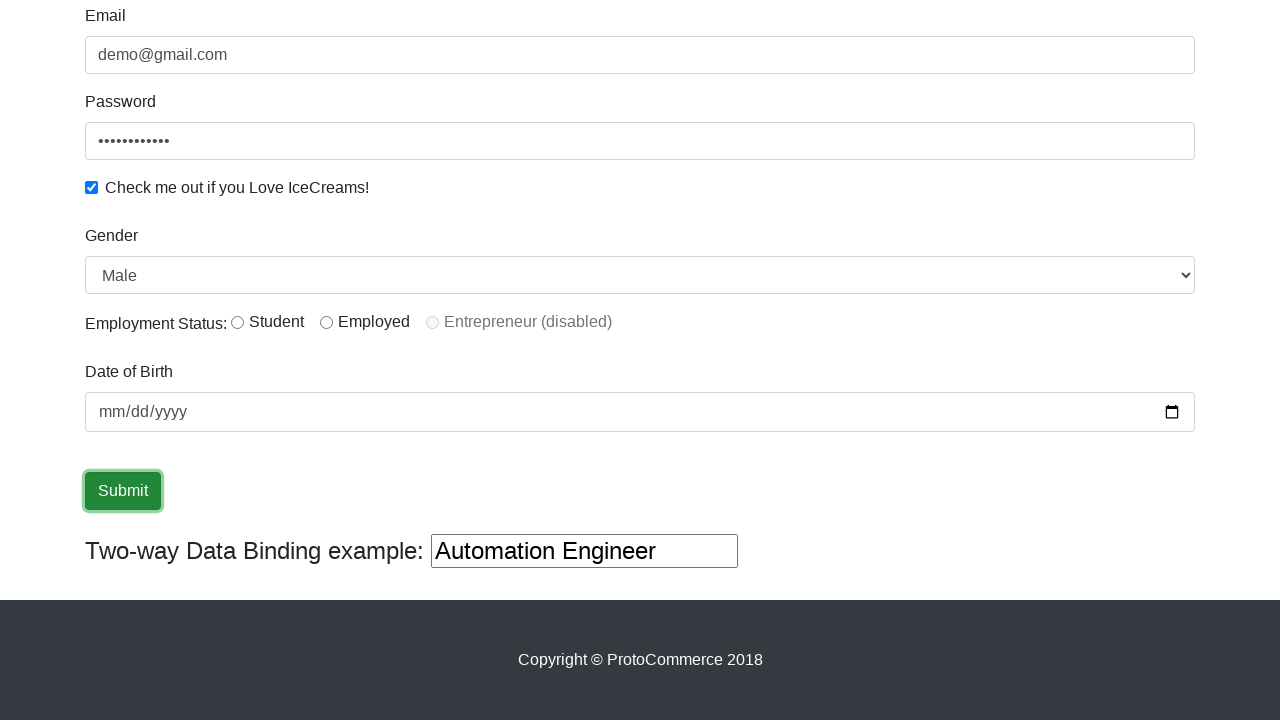

Filled two-way data binding field with 'Python Automation Engineer' on //html/body/app-root/form-comp/div/h4/input
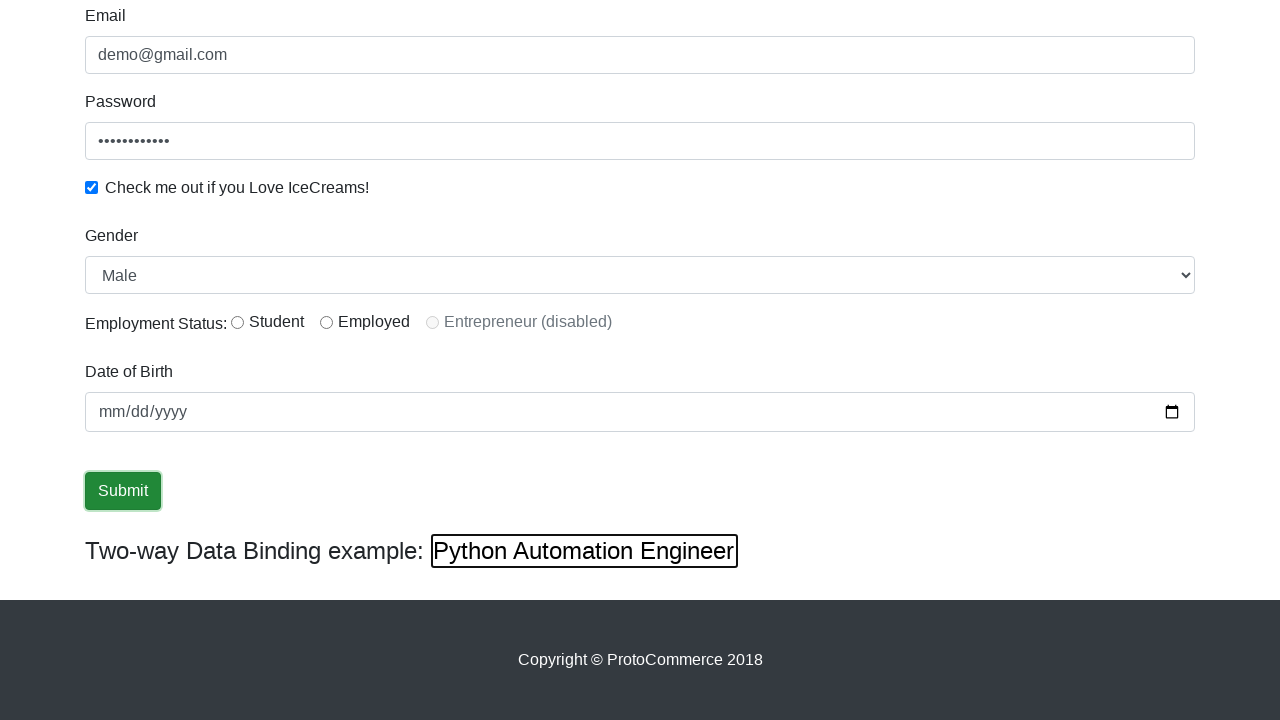

Cleared two-way data binding field on //html/body/app-root/form-comp/div/h4/input
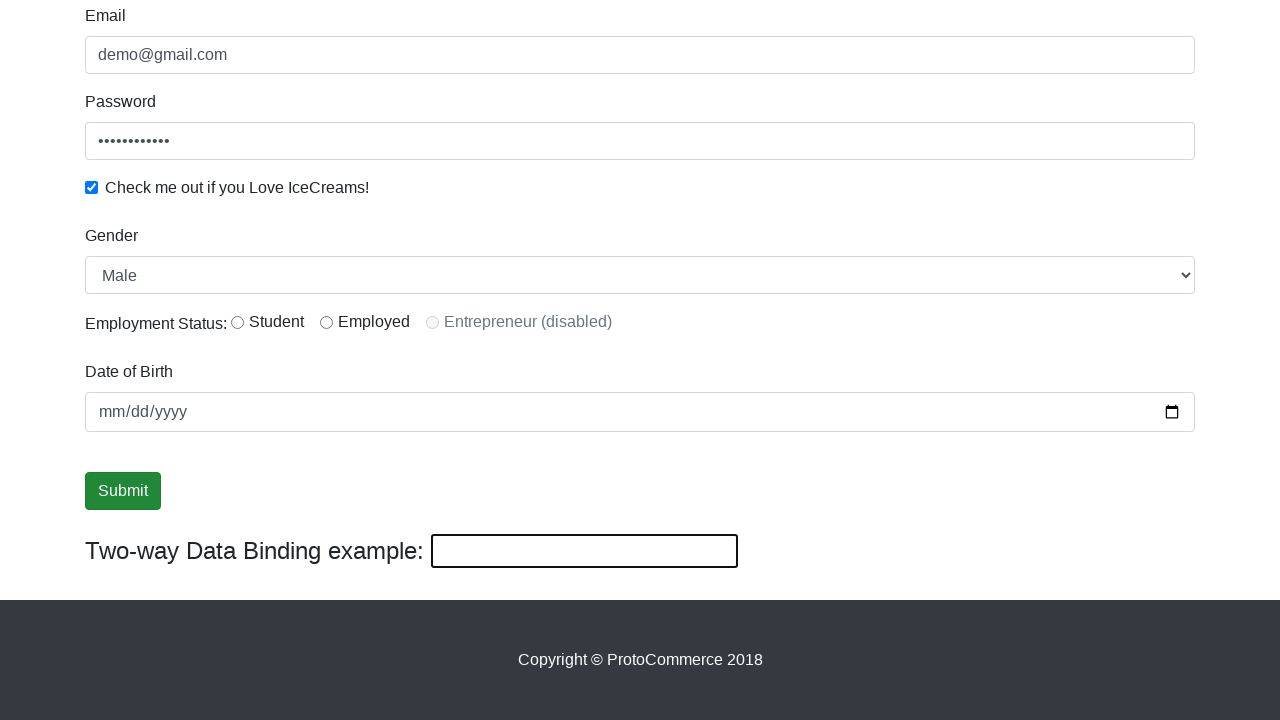

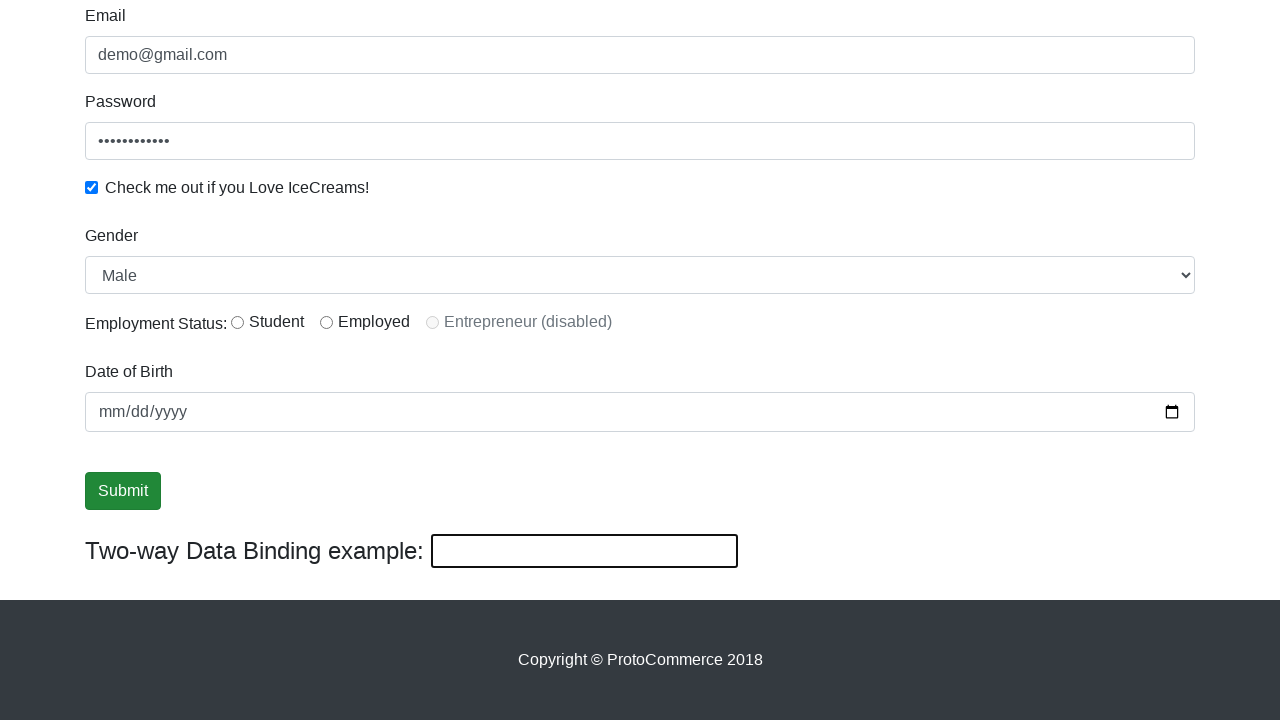